Tests a slow calculator web application by setting a delay value, performing an addition operation (7 + 8), and verifying the result equals 15.

Starting URL: https://bonigarcia.dev/selenium-webdriver-java/slow-calculator.html

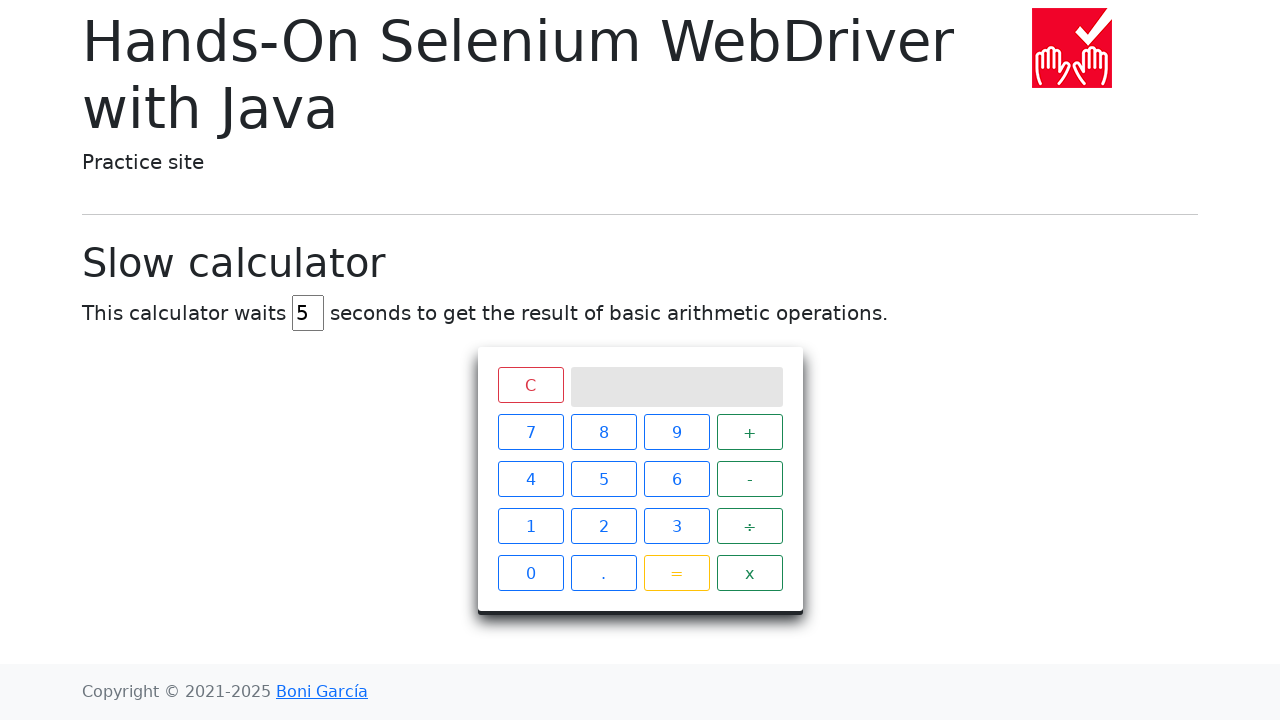

Cleared the delay field on #delay
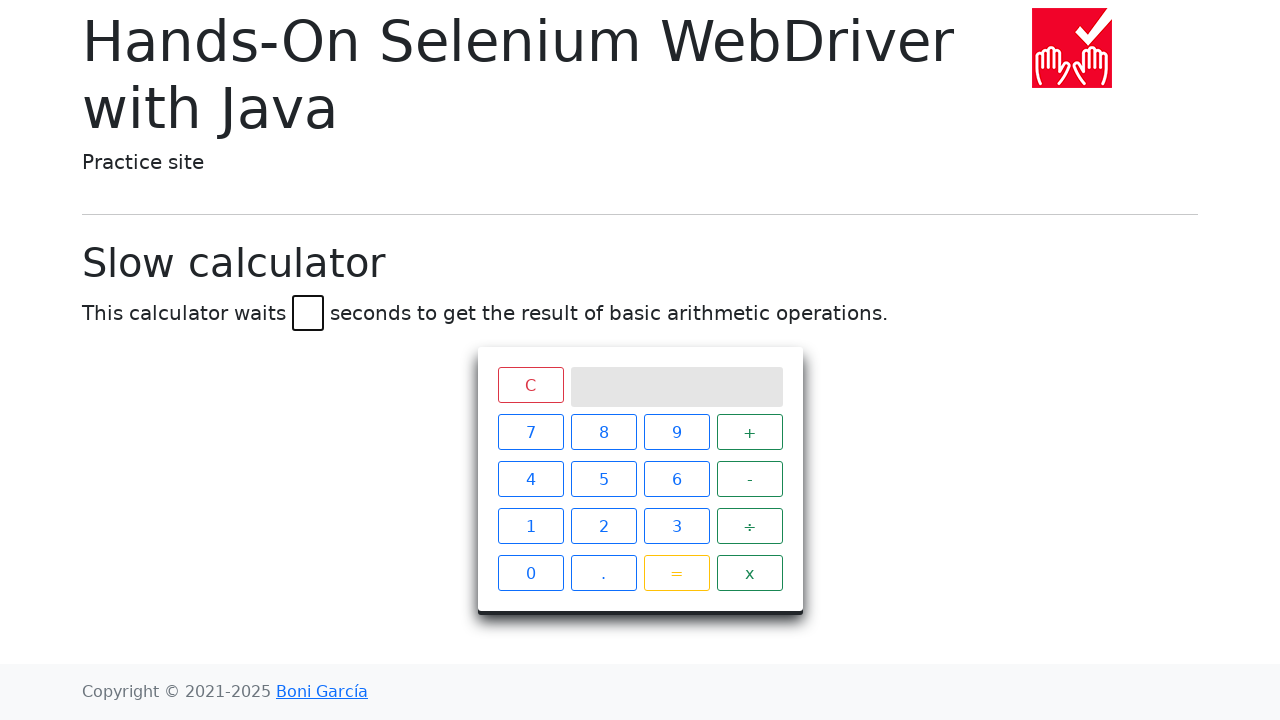

Set delay value to 45 seconds on #delay
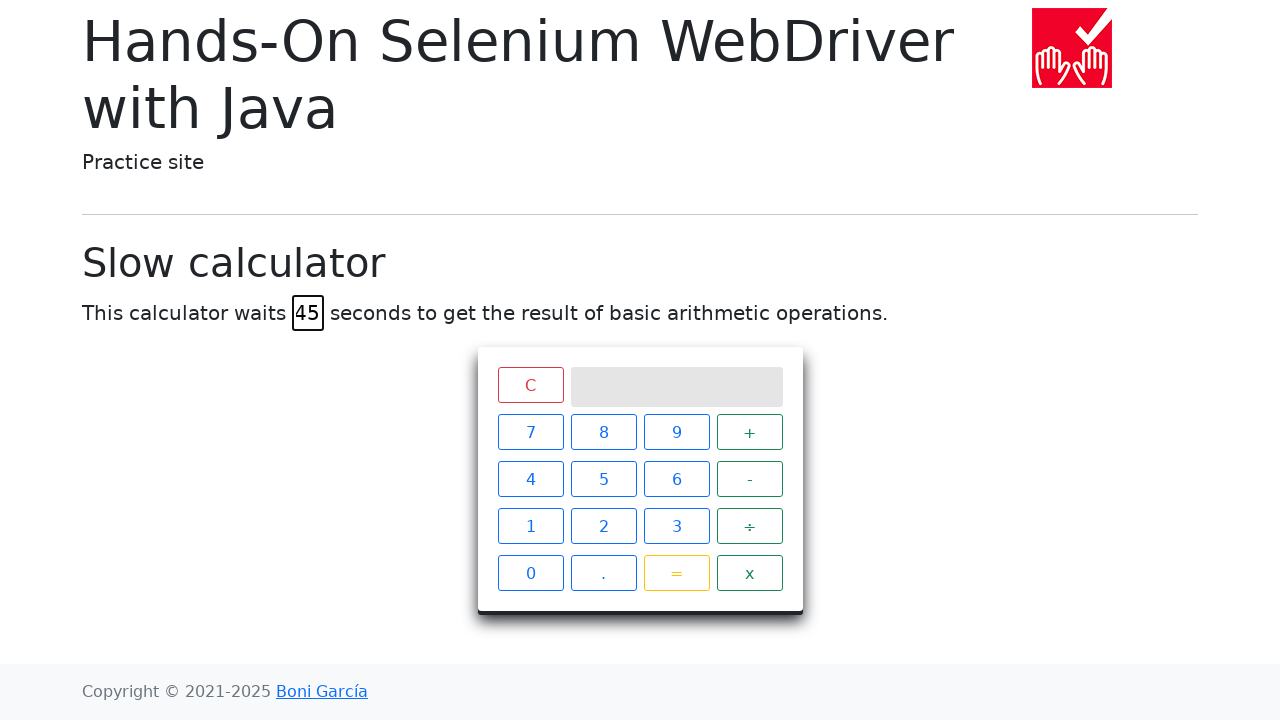

Clicked number 7 at (530, 432) on xpath=//span[text()='7']
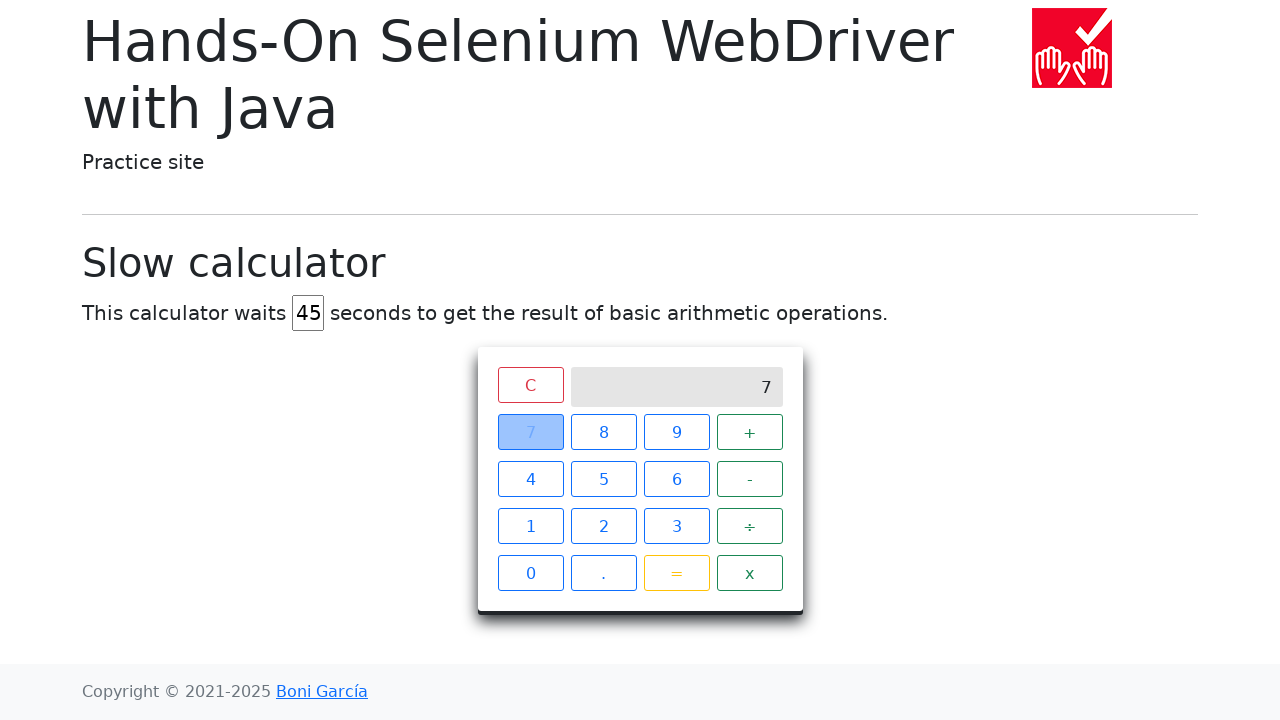

Clicked plus operator at (750, 432) on xpath=//span[text()='+']
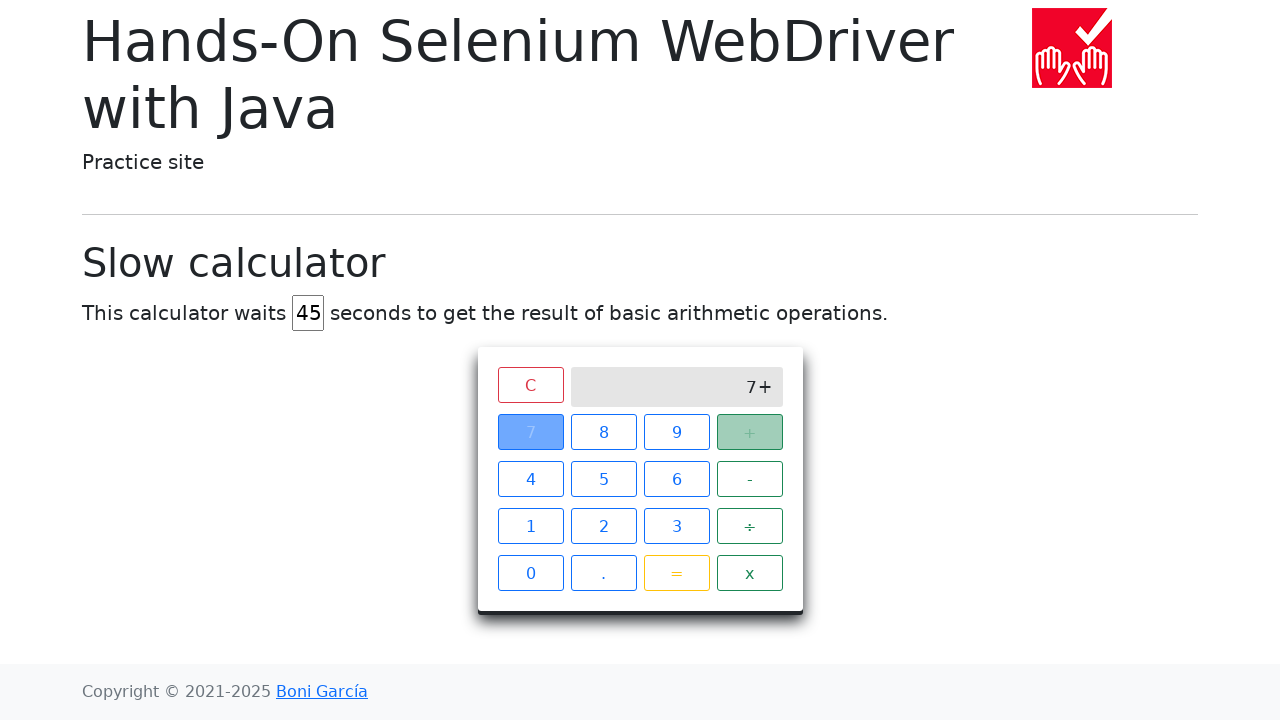

Clicked number 8 at (604, 432) on xpath=//span[text()='8']
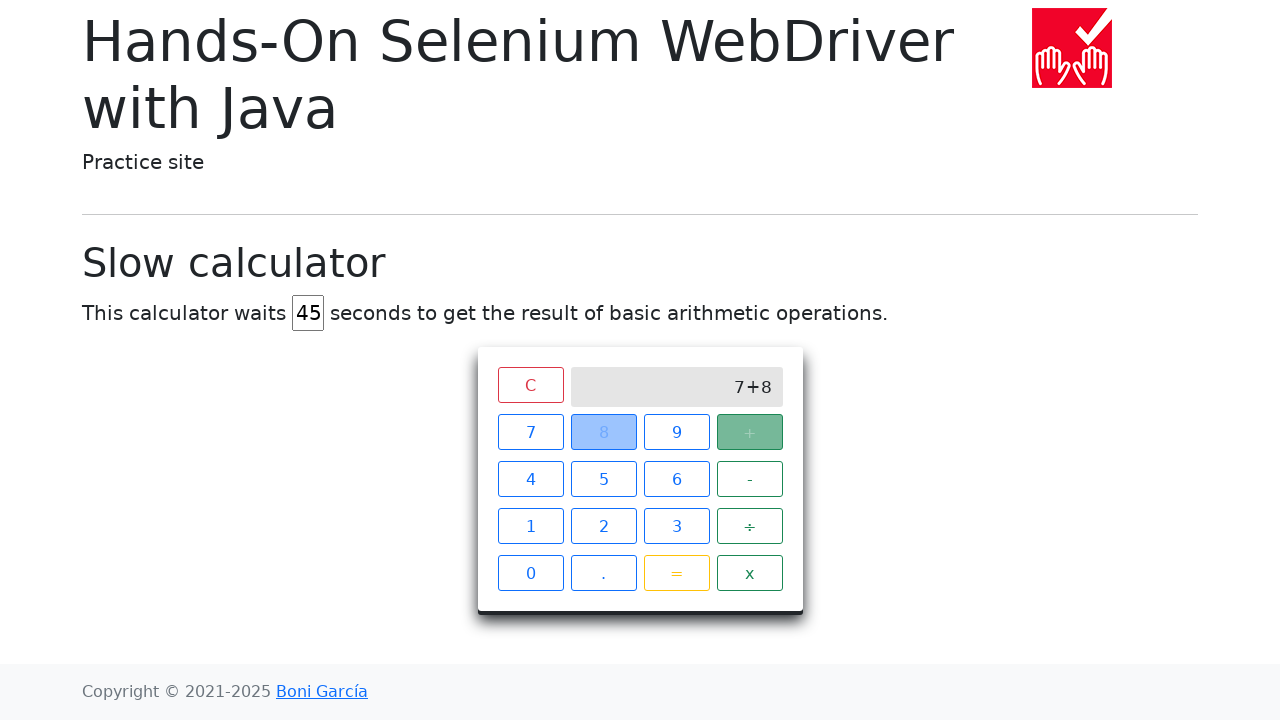

Clicked equals button at (676, 573) on xpath=//span[text()='=']
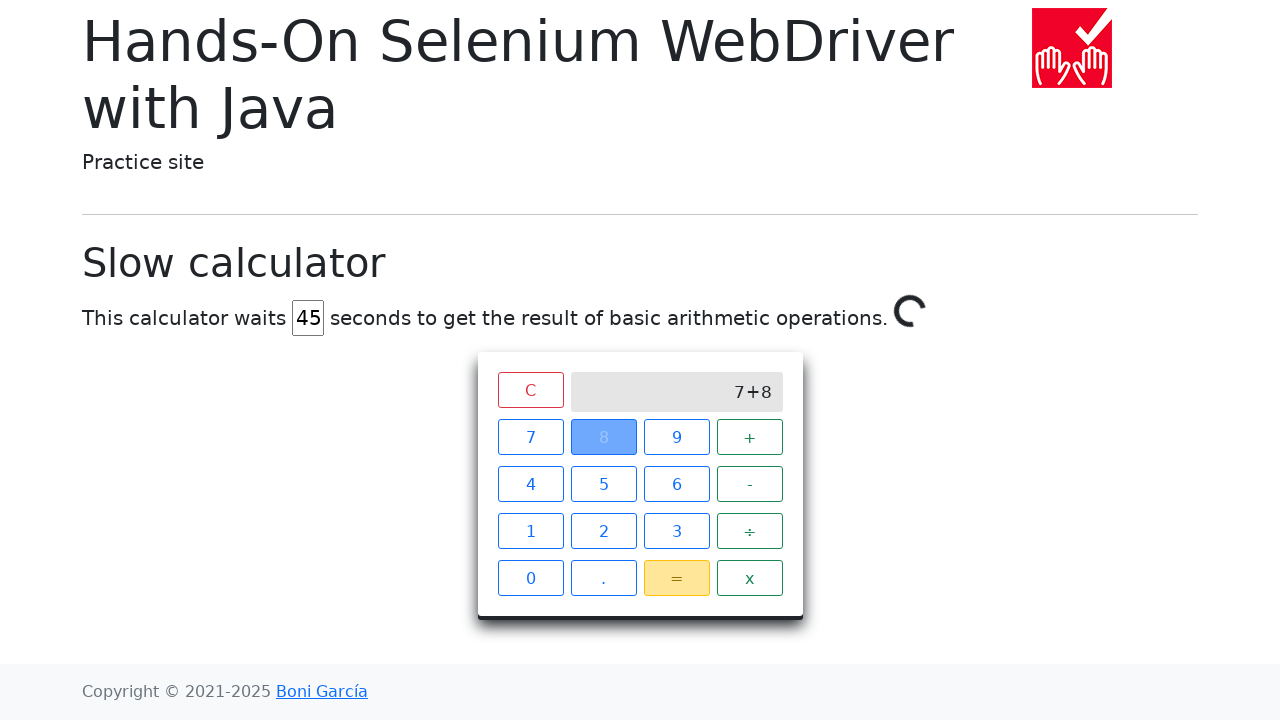

Result '15' appeared on calculator screen after 45 second delay
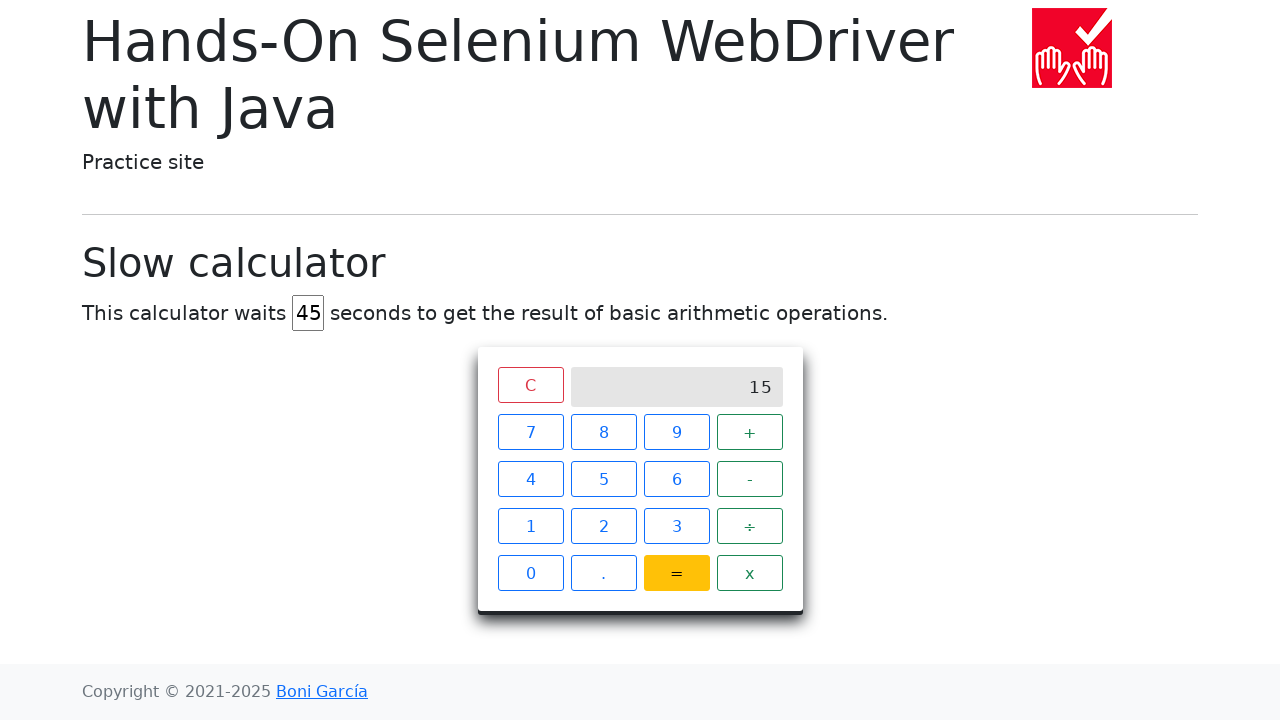

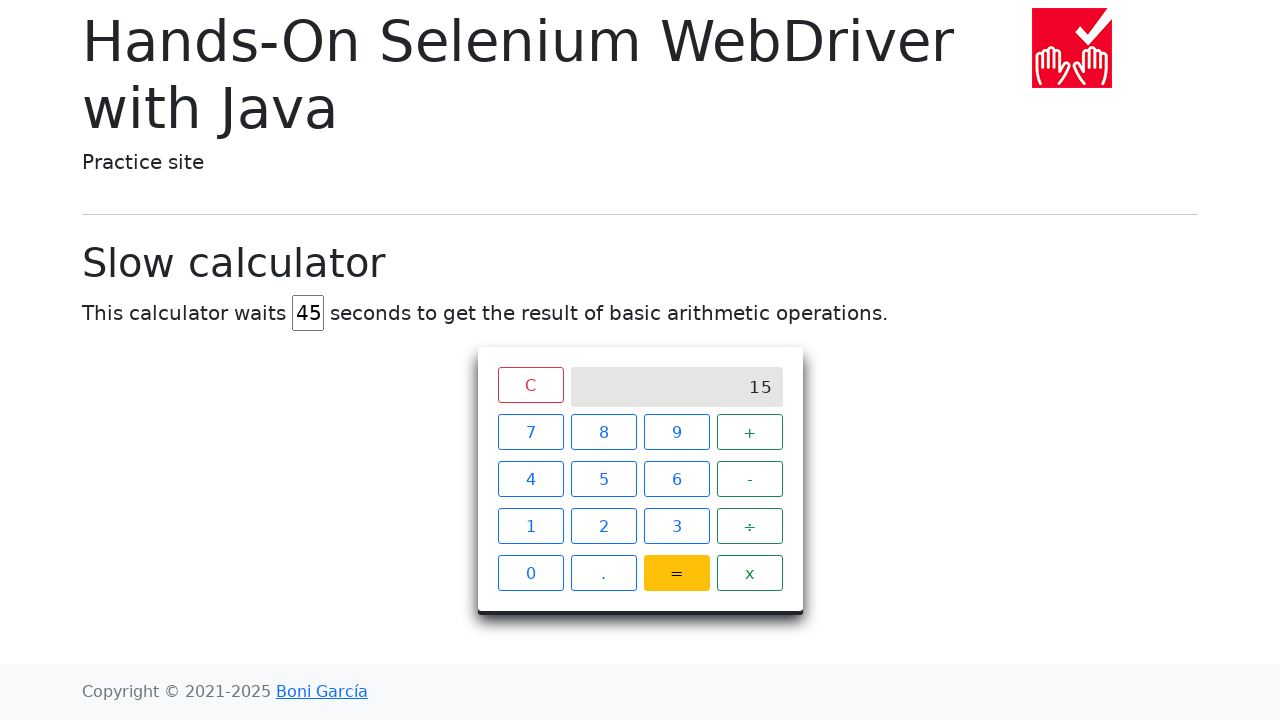